Tests public pages of a photo album website including the homepage, discover page, and search page to verify they load correctly and display expected elements

Starting URL: https://photographalbum.vercel.app

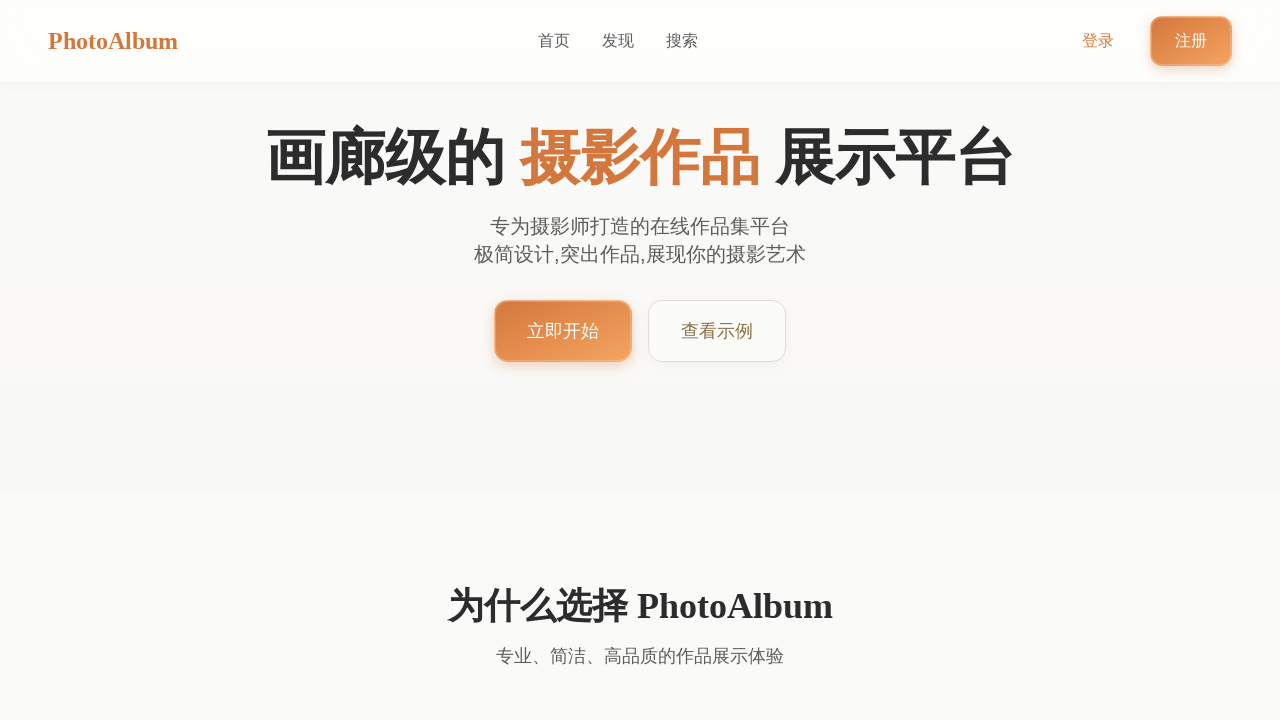

Waited for network idle on homepage
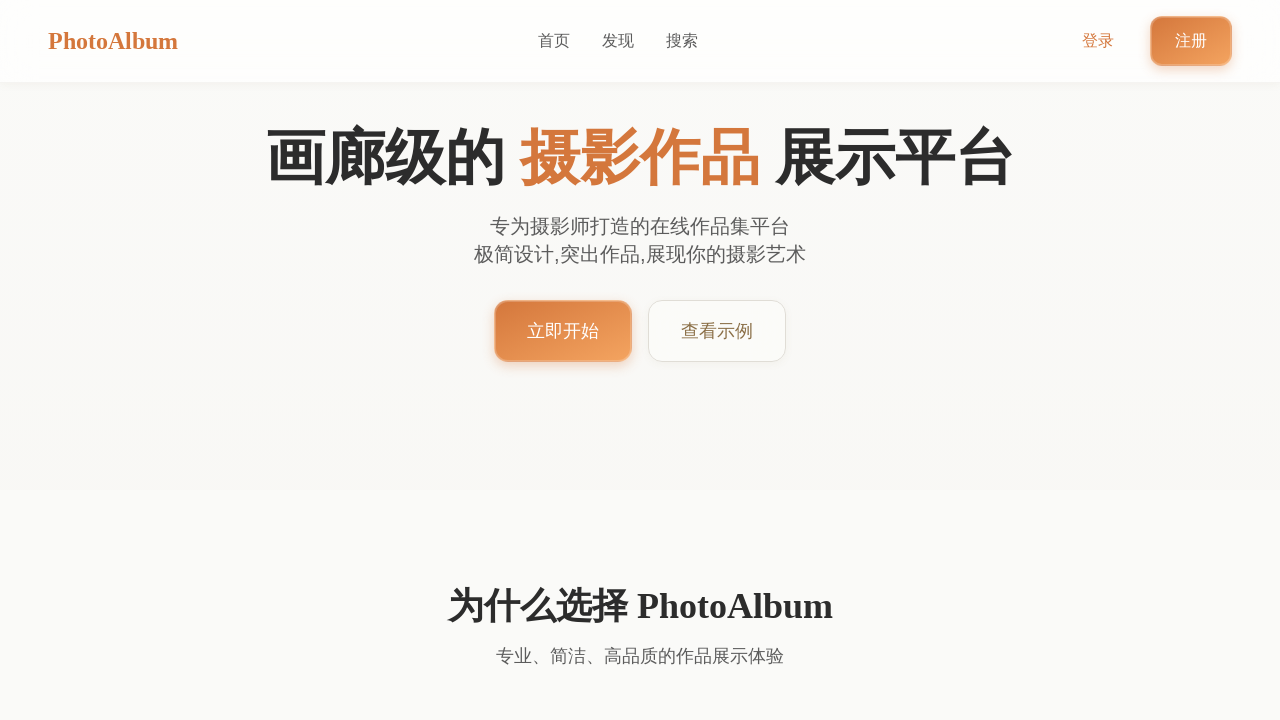

Waited 2 seconds for homepage to fully render
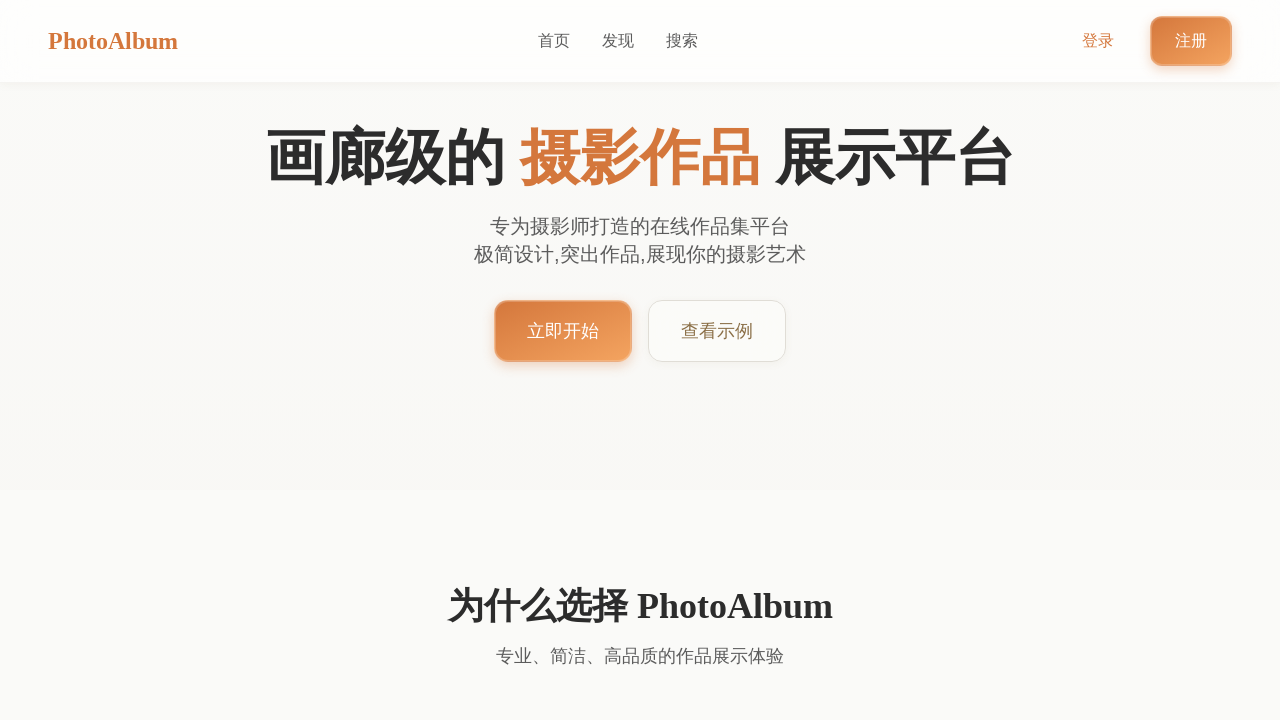

Found PhotoAlbum header text on homepage
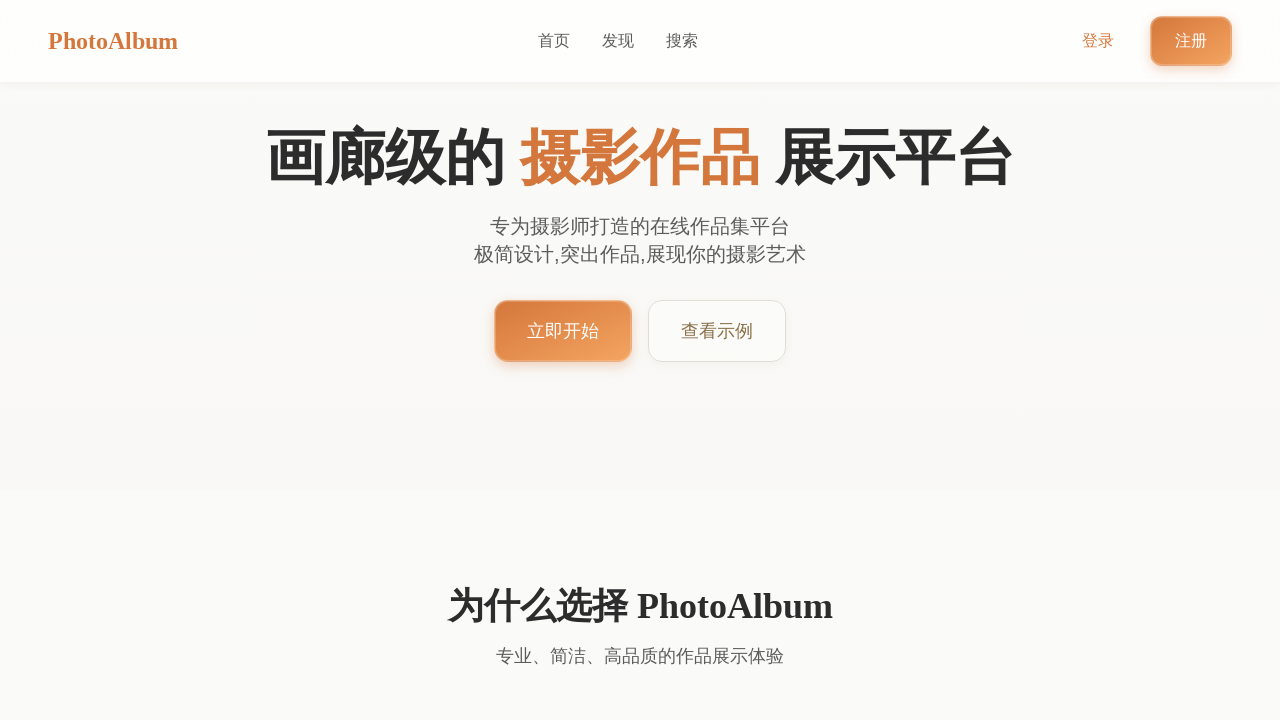

Navigated to discover page
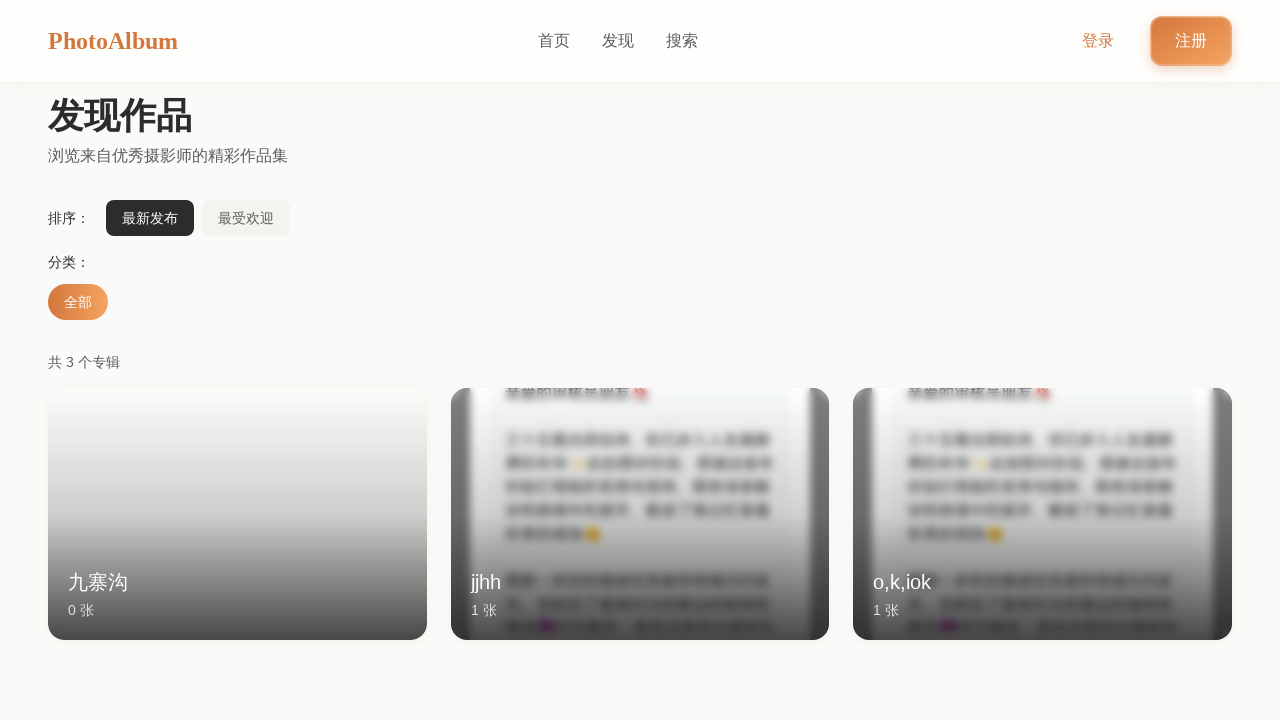

Waited 2 seconds for discover page to fully render
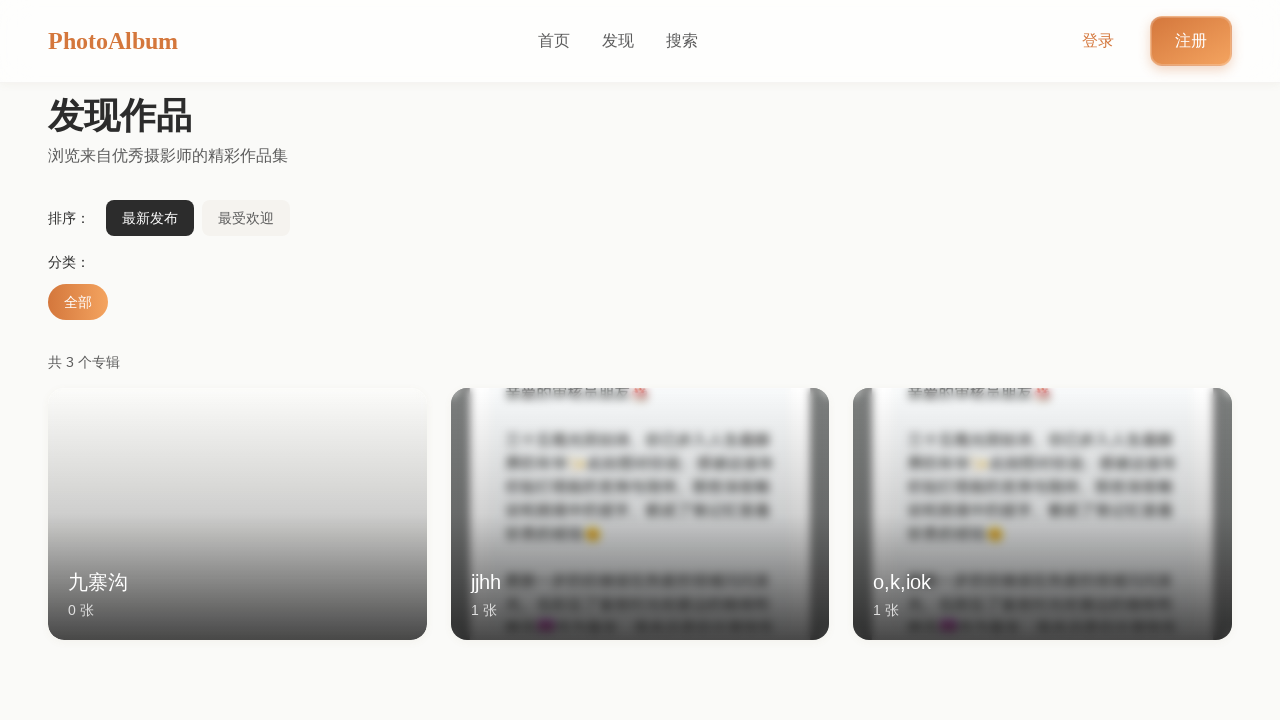

Found discover page header text (发现)
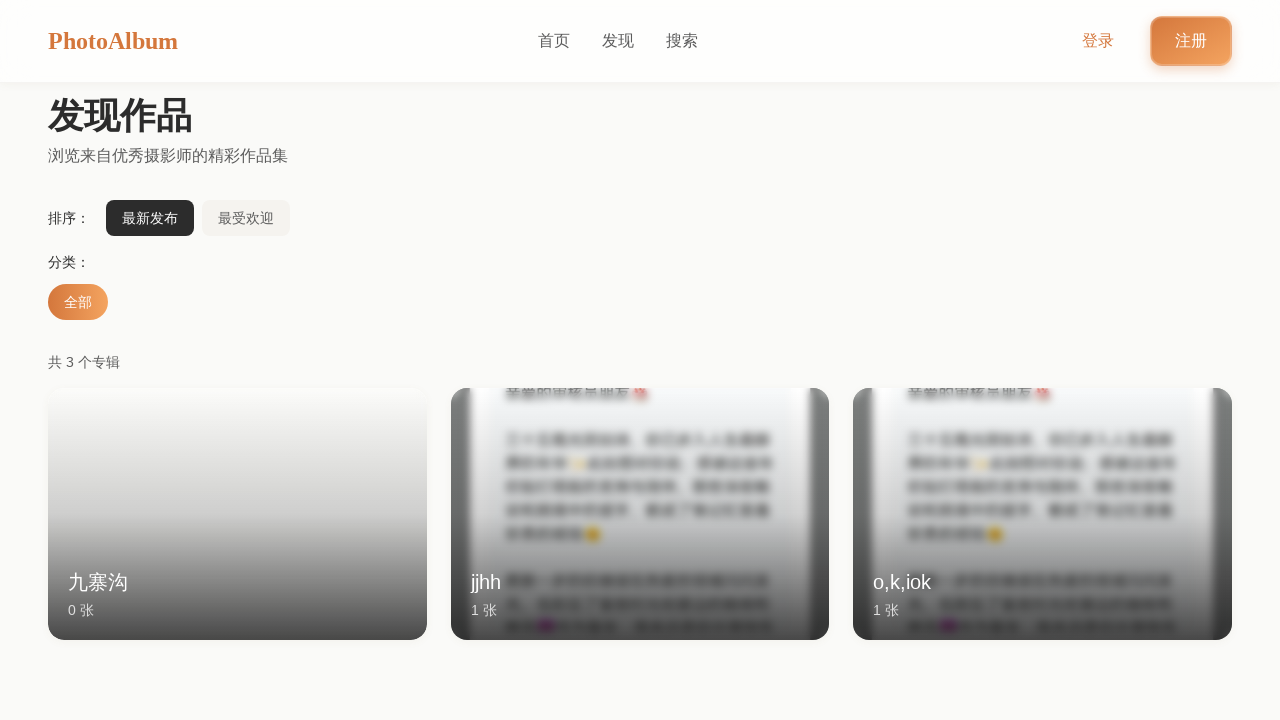

Navigated to search page
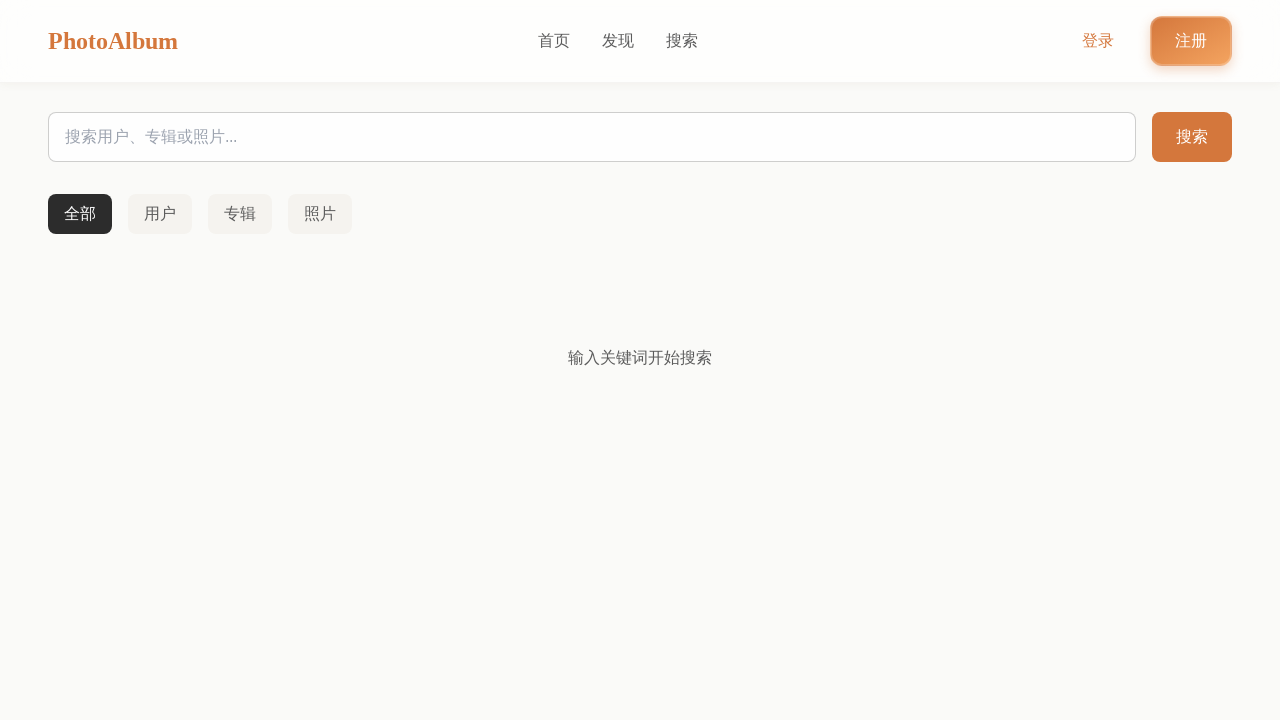

Waited 2 seconds for search page to fully render
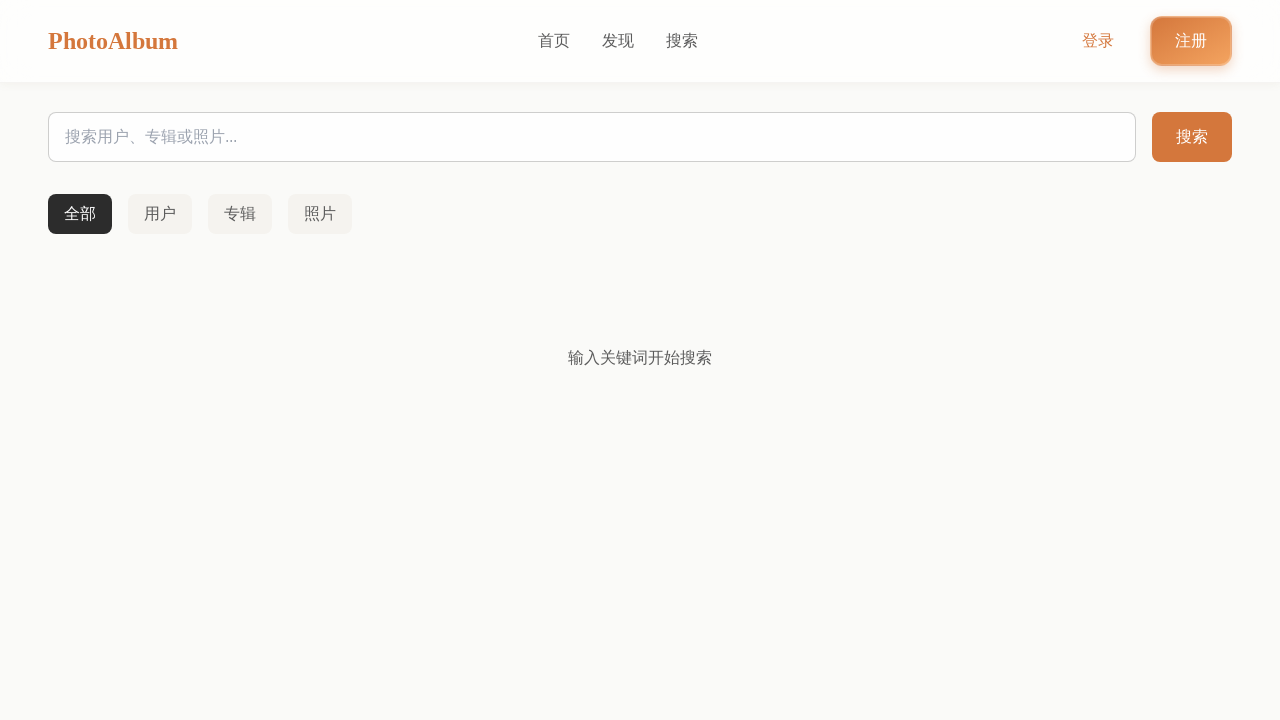

Found search page header text (搜索)
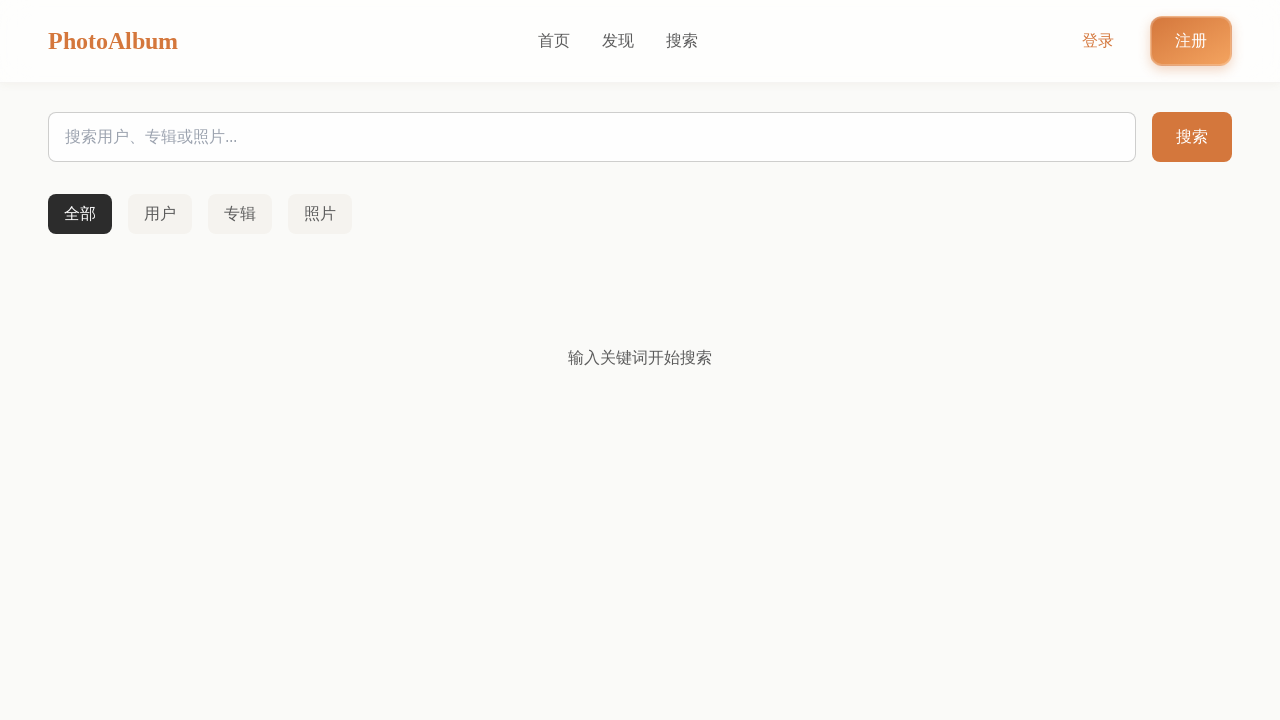

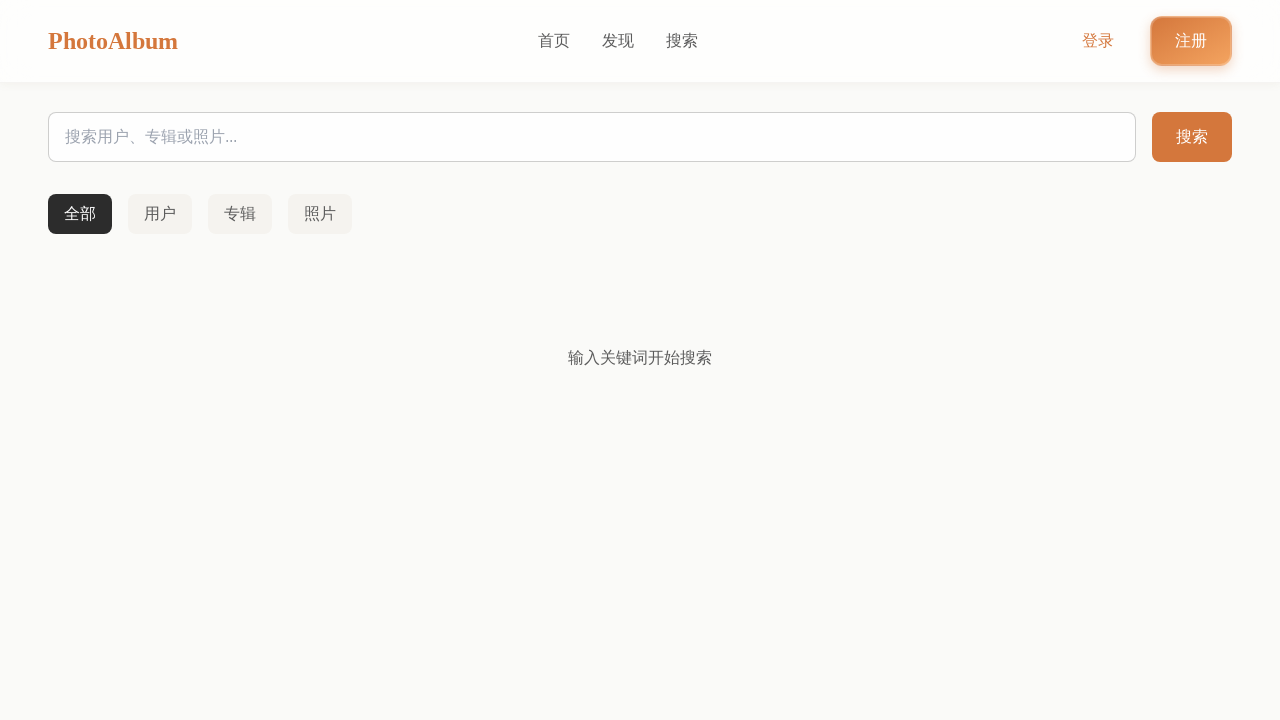